Tests finding a link by its calculated text value, clicking it, then filling out a form with personal information (first name, last name, city, country) and submitting it.

Starting URL: http://suninjuly.github.io/find_link_text

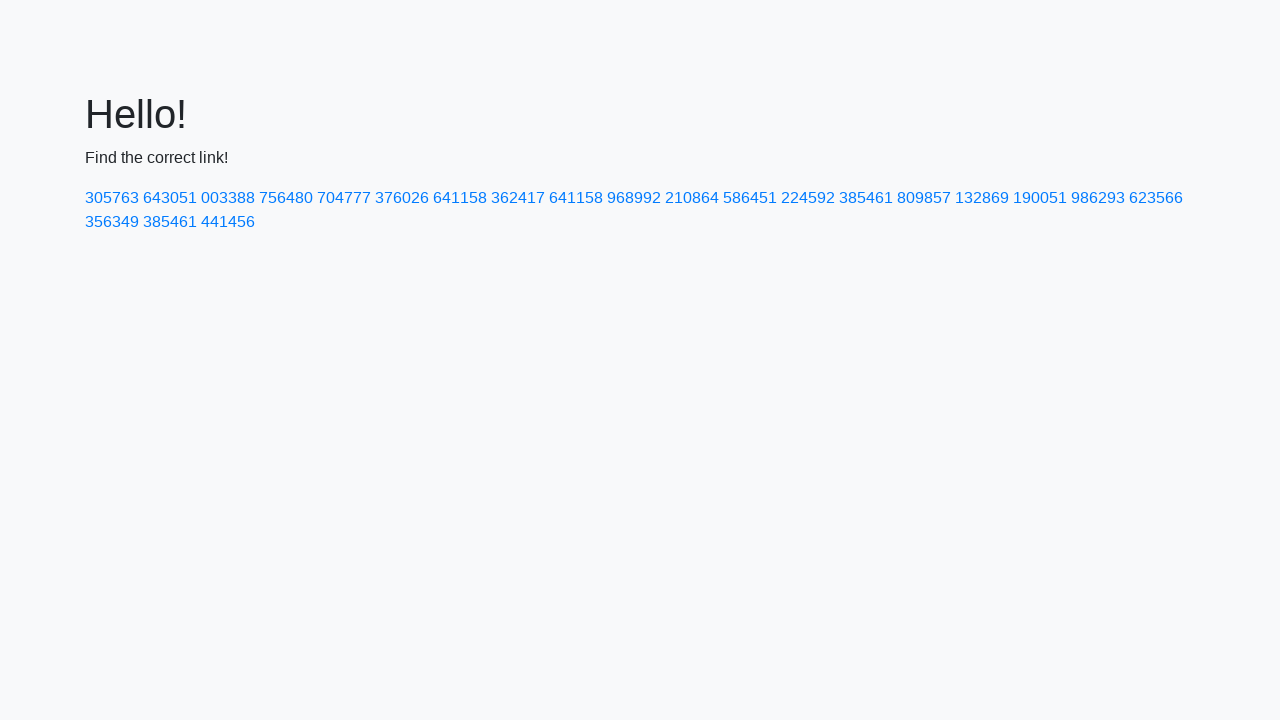

Clicked link with calculated text value '224592' at (808, 198) on a:text('224592')
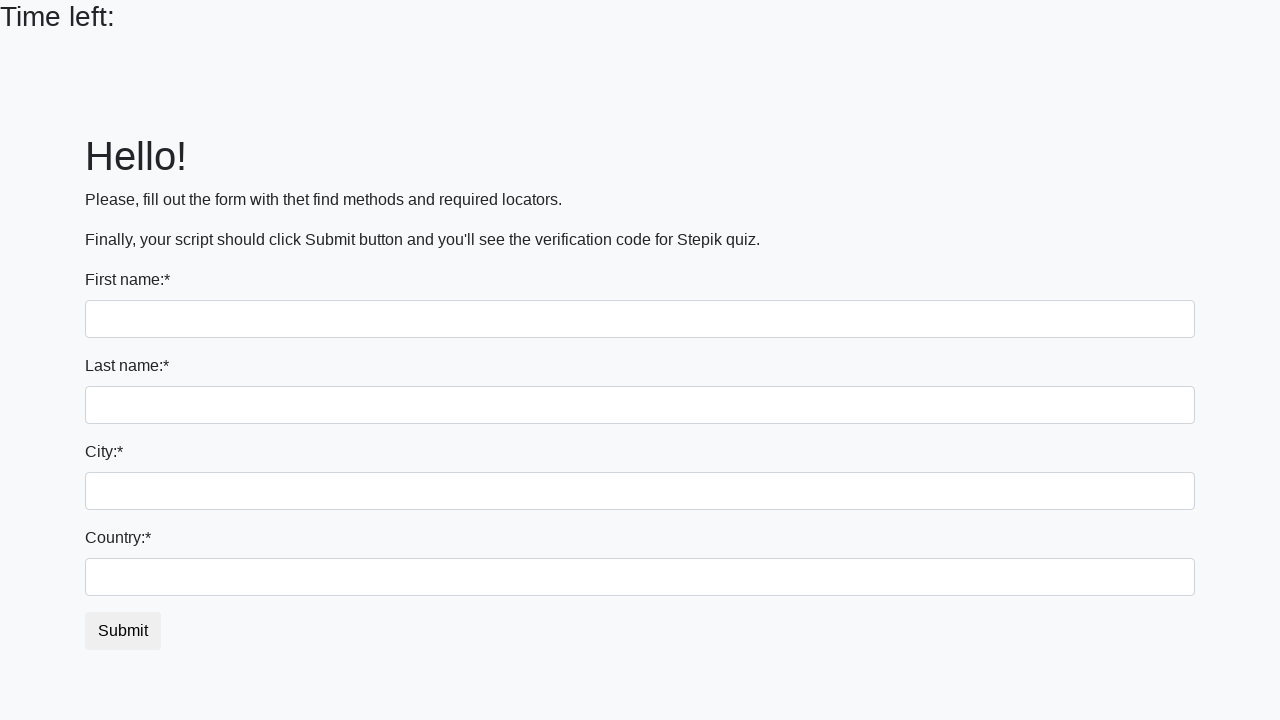

Filled first name field with 'Ivan' on input
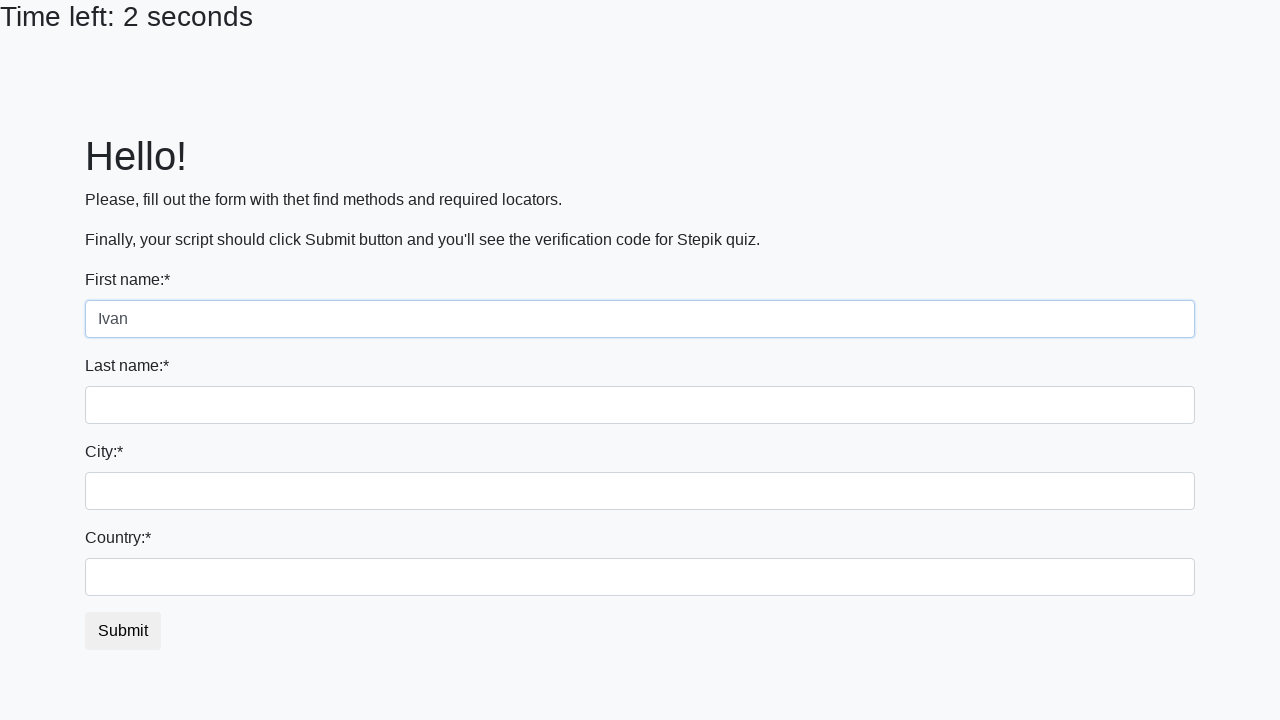

Filled last name field with 'Petrov' on input[name='last_name']
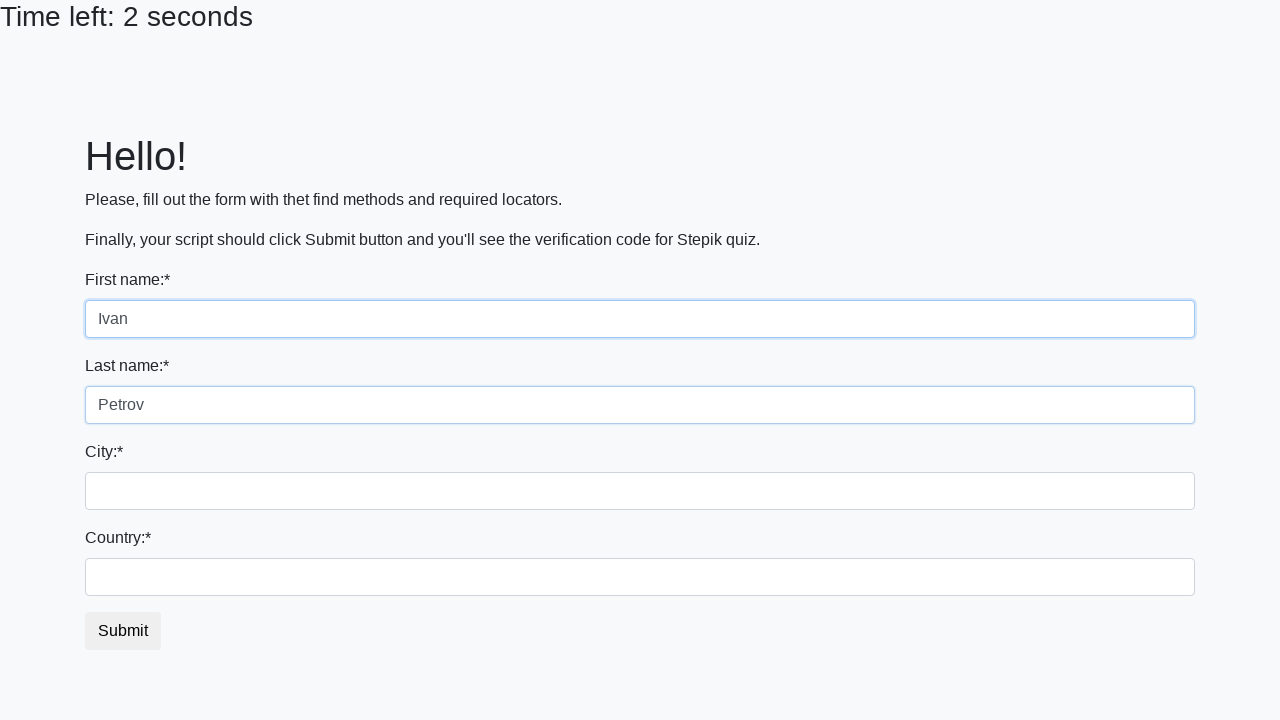

Filled city field with 'Smolensk' on .city
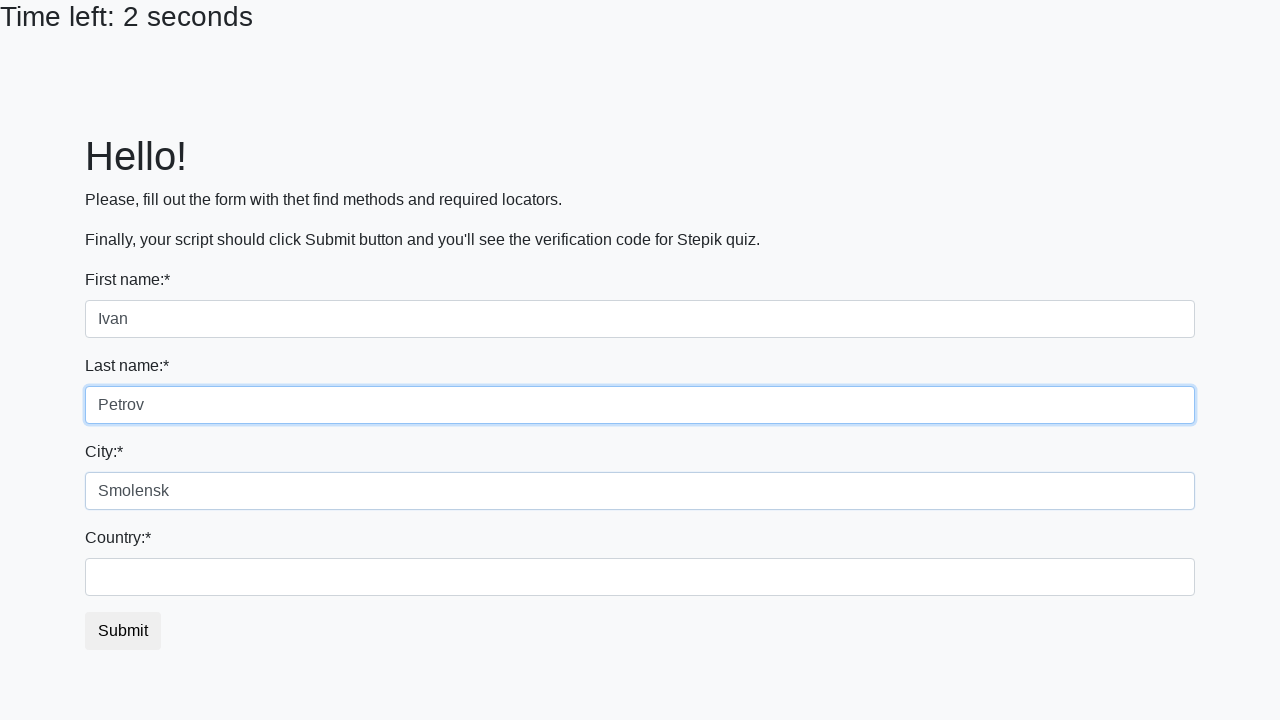

Filled country field with 'Russia' on #country
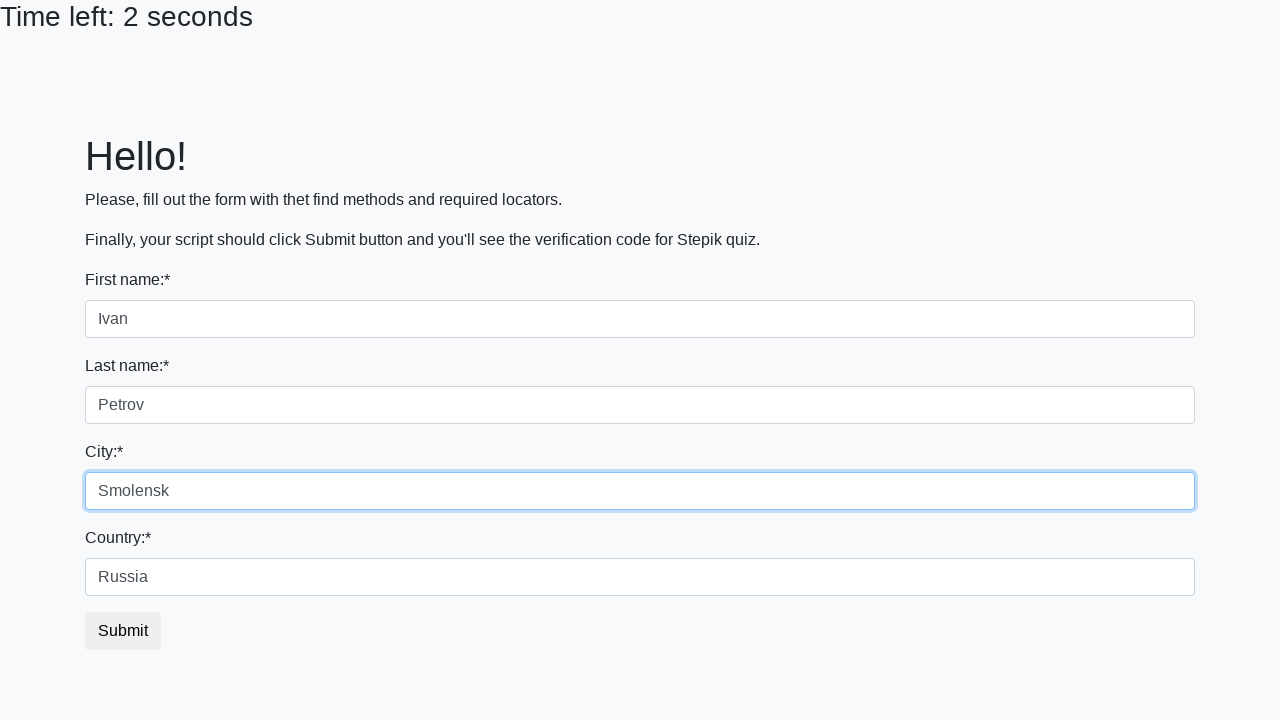

Clicked submit button to complete form submission at (123, 631) on button.btn
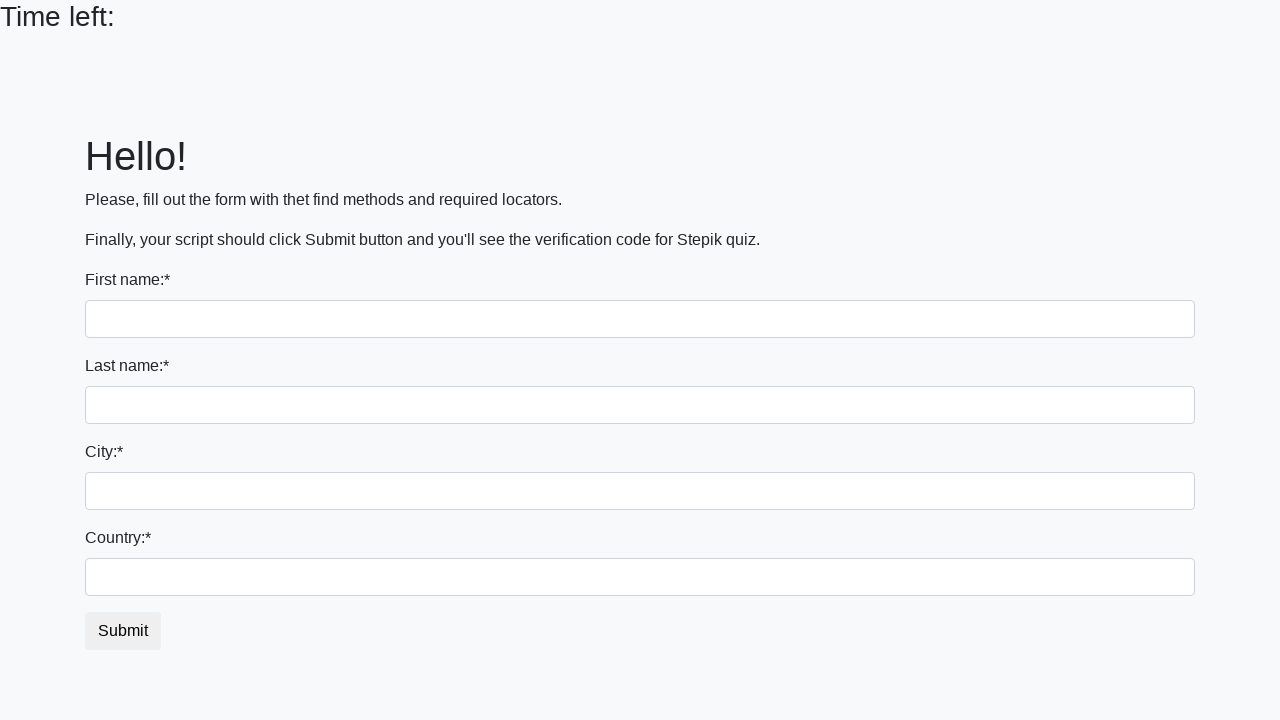

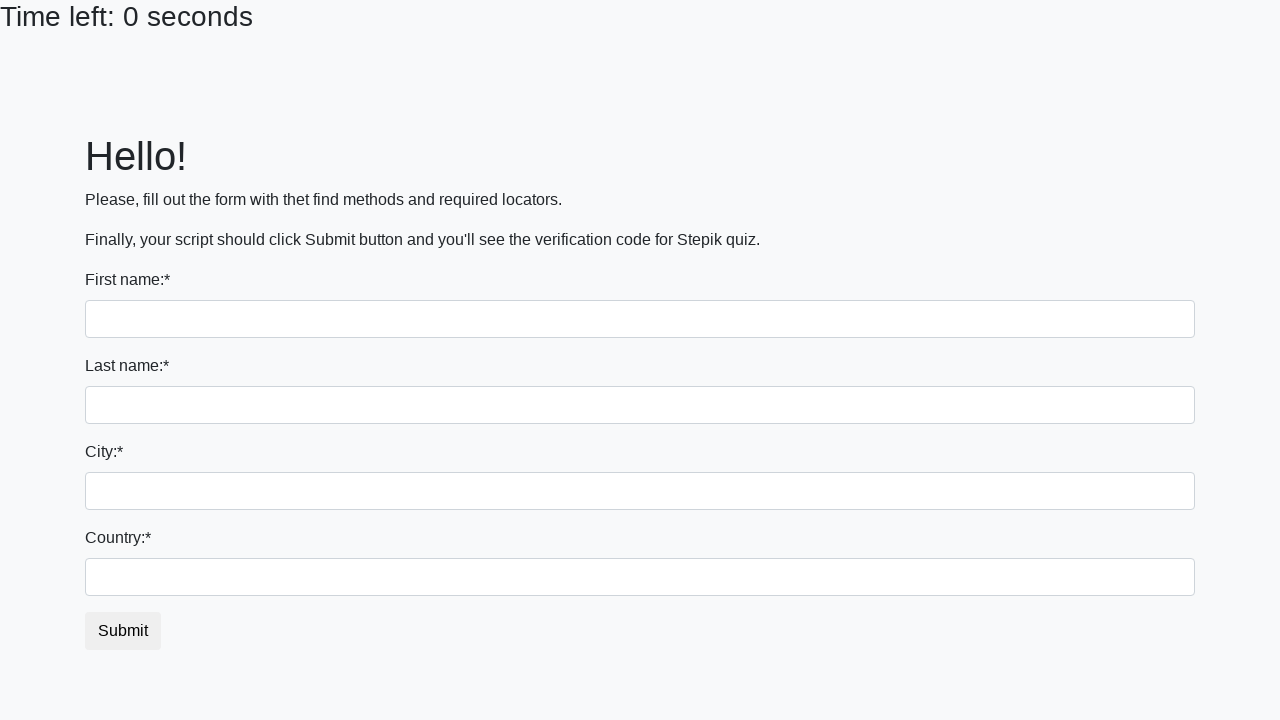